Tests different types of JavaScript alerts (simple alert, confirmation dialog, and prompt dialog) by interacting with them in various ways

Starting URL: http://demo.automationtesting.in/Alerts.html

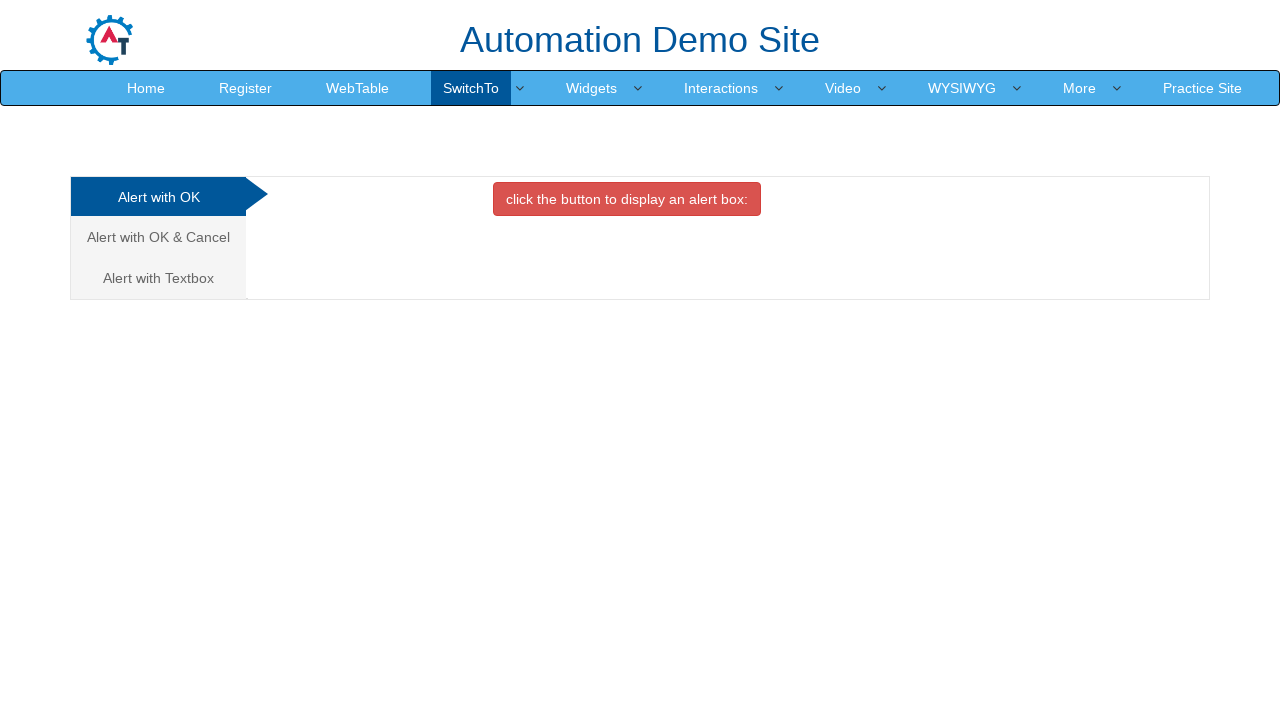

Clicked button to trigger simple alert at (627, 199) on xpath=//button[@class='btn btn-danger']
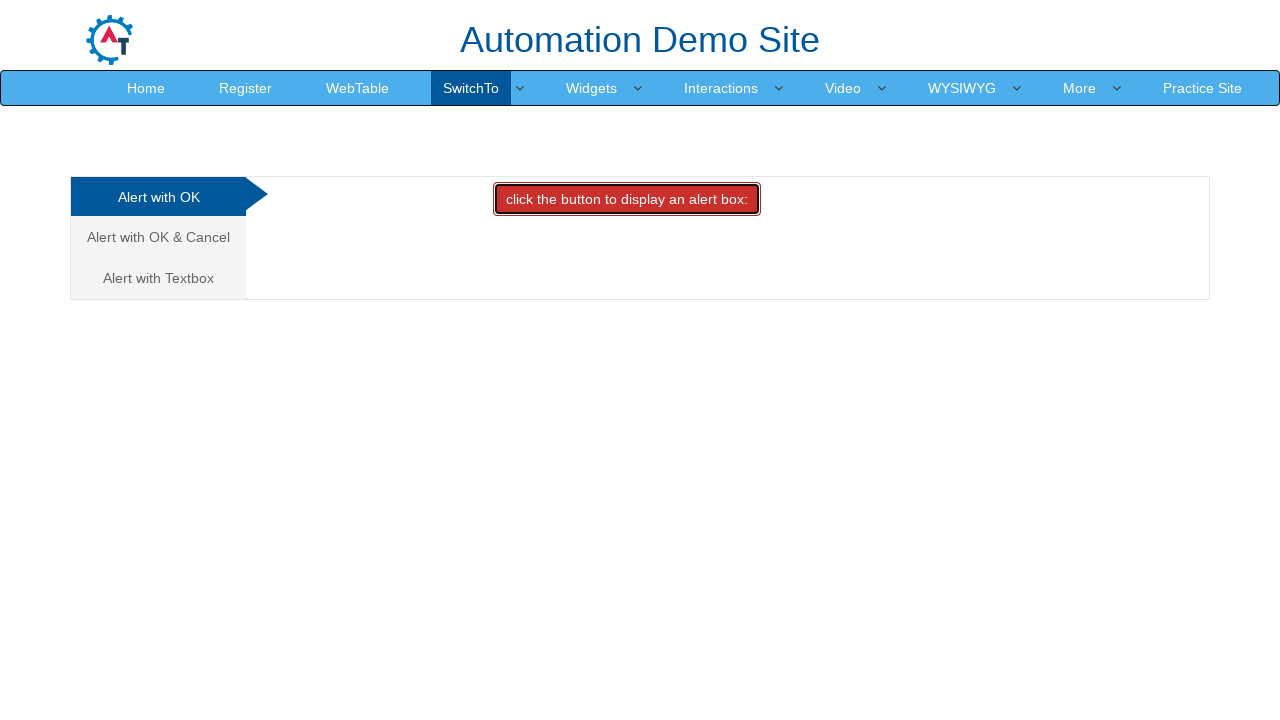

Waited 1 second for alert to appear
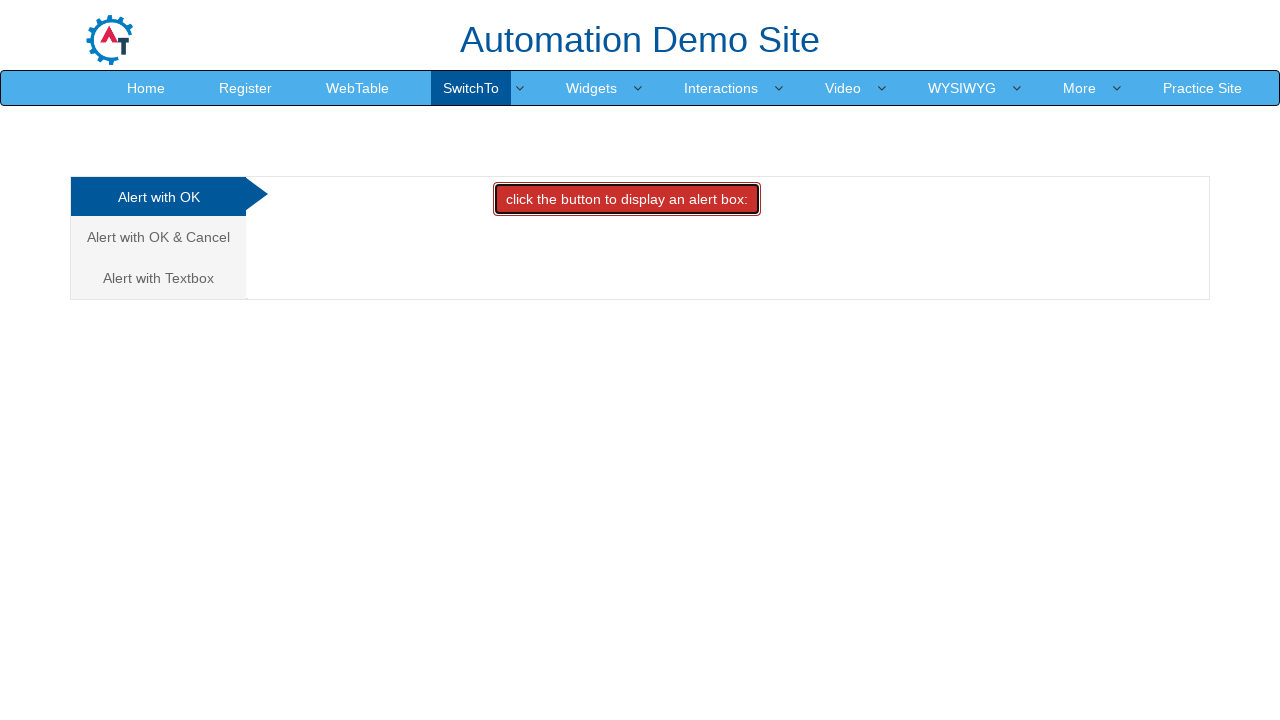

Set up dialog handler to accept simple alert
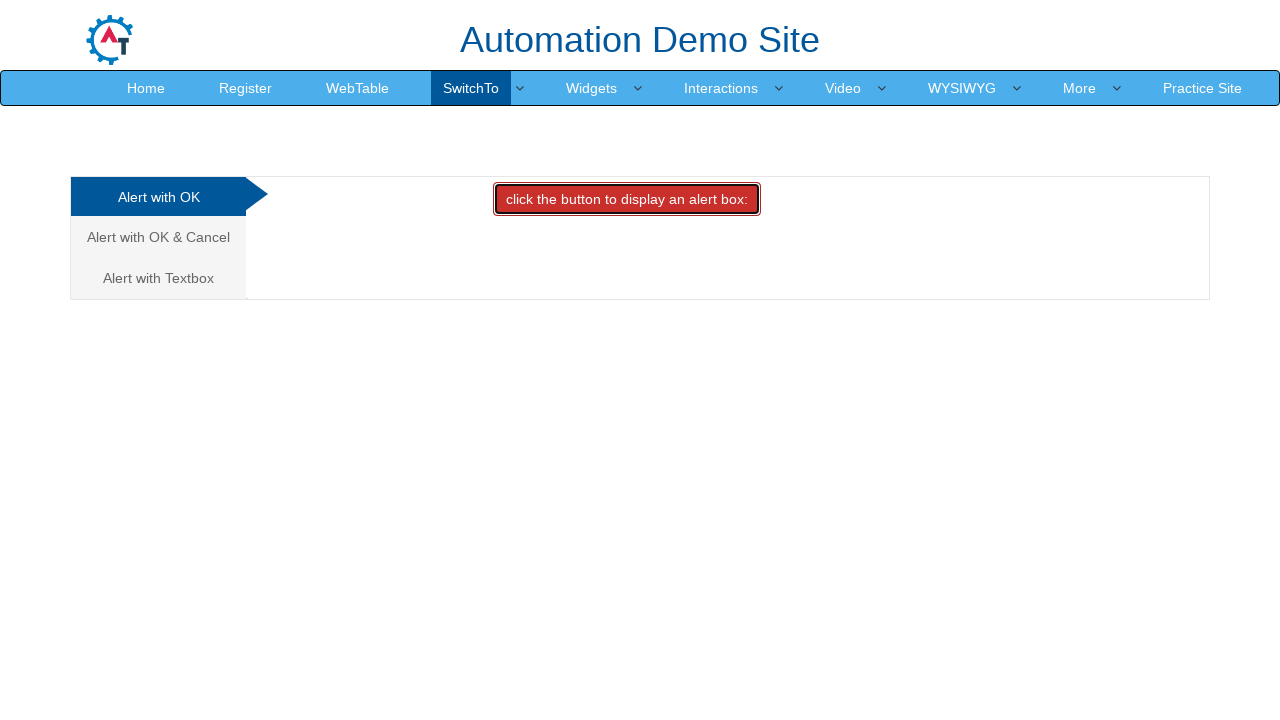

Waited 1 second after accepting simple alert
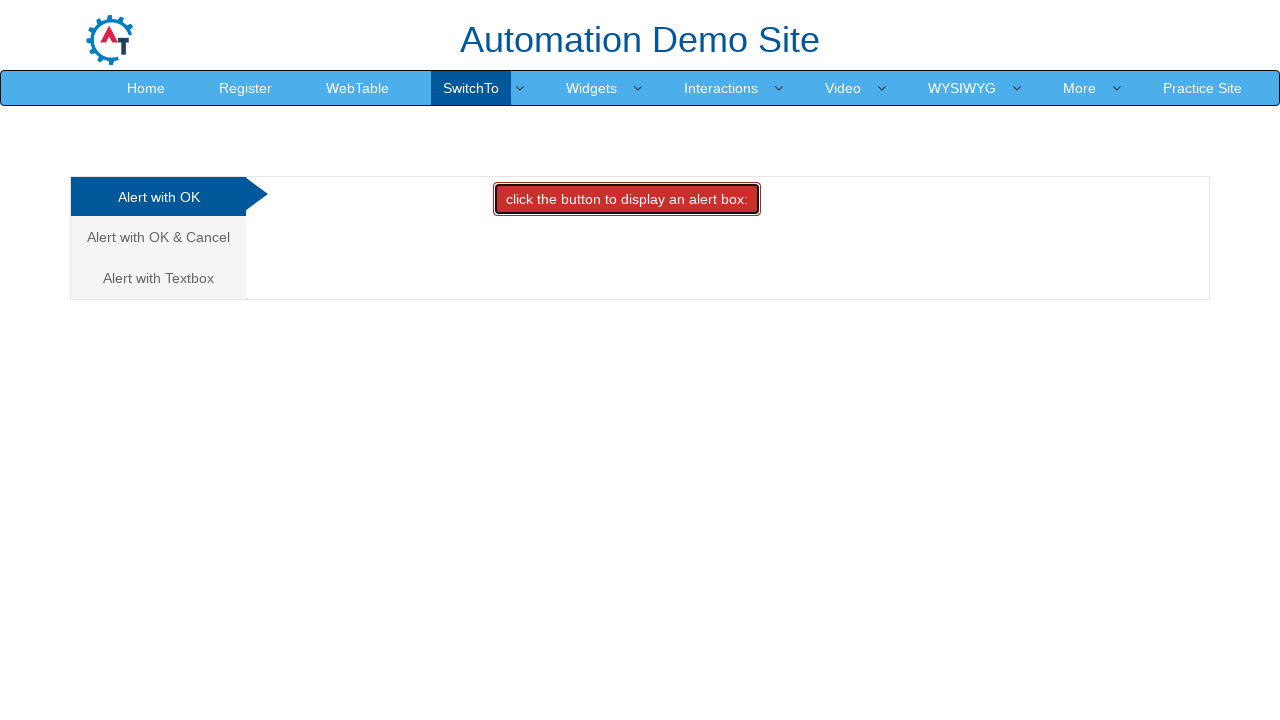

Clicked second analytics link to navigate to confirmation alert section at (158, 237) on (//a[@class='analystic'])[2]
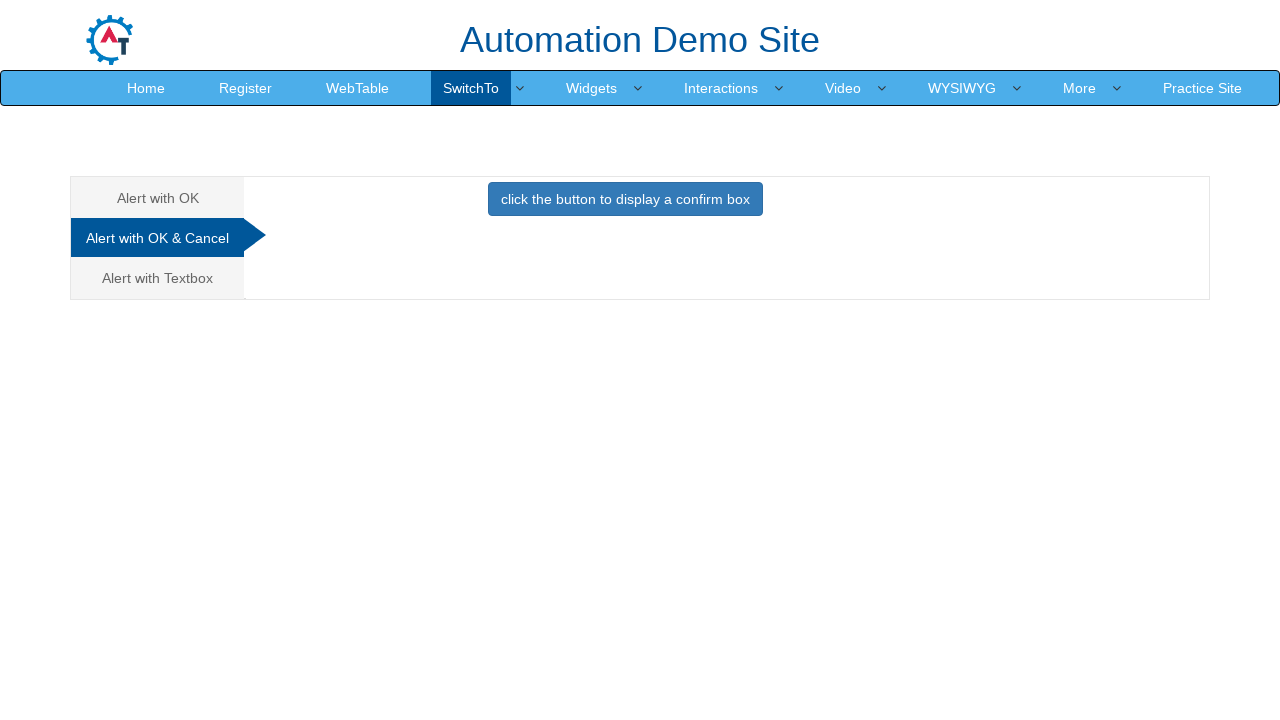

Clicked button to trigger confirmation dialog at (625, 199) on xpath=//button[@class='btn btn-primary']
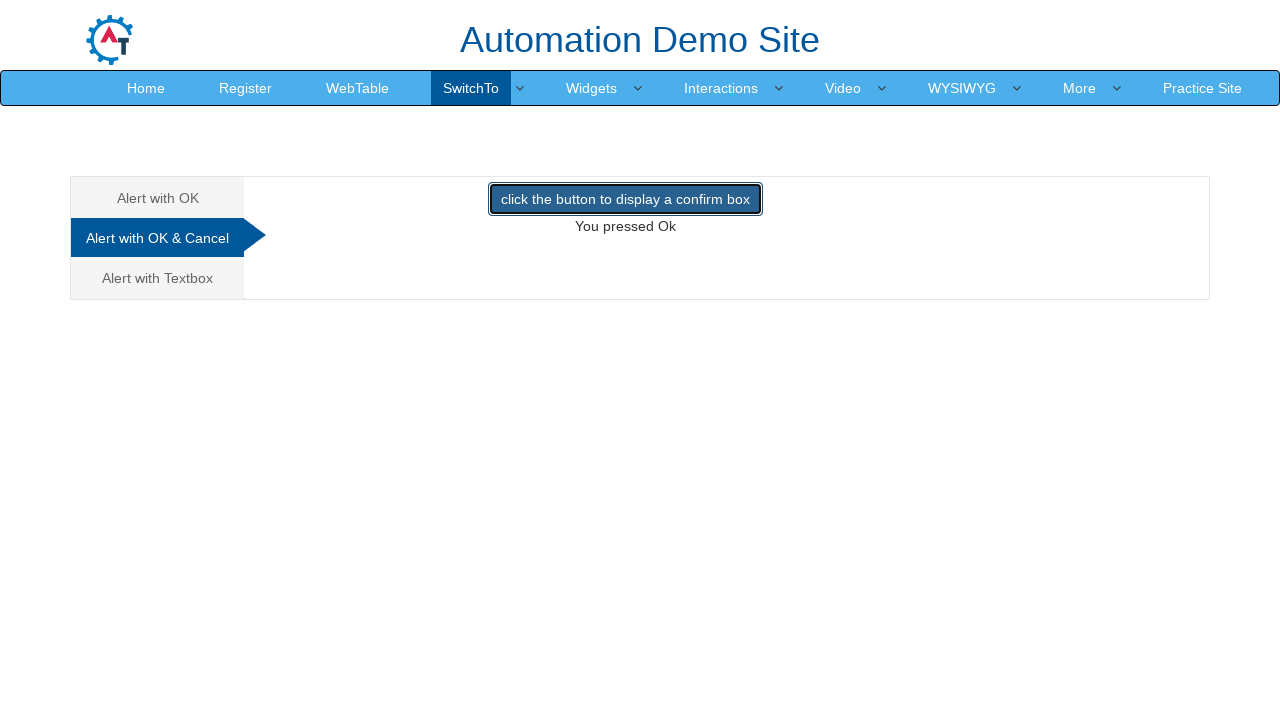

Set up dialog handler to dismiss confirmation dialog
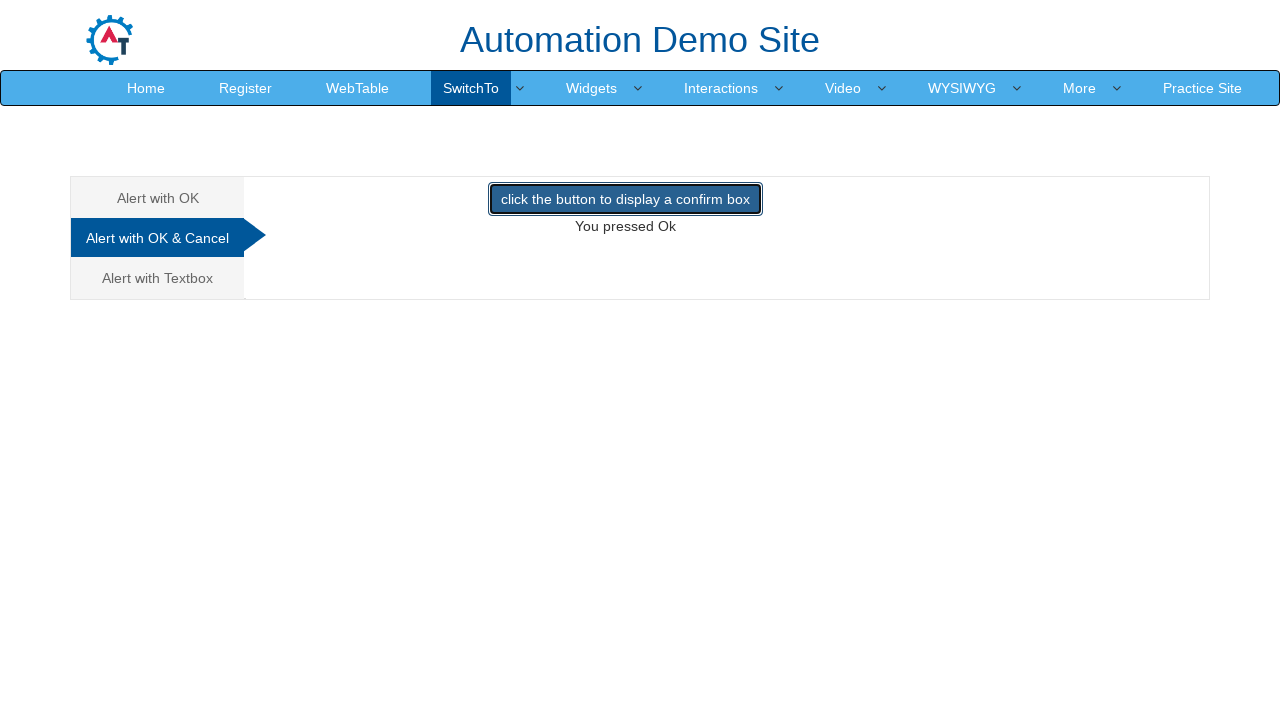

Waited 2 seconds after dismissing confirmation dialog
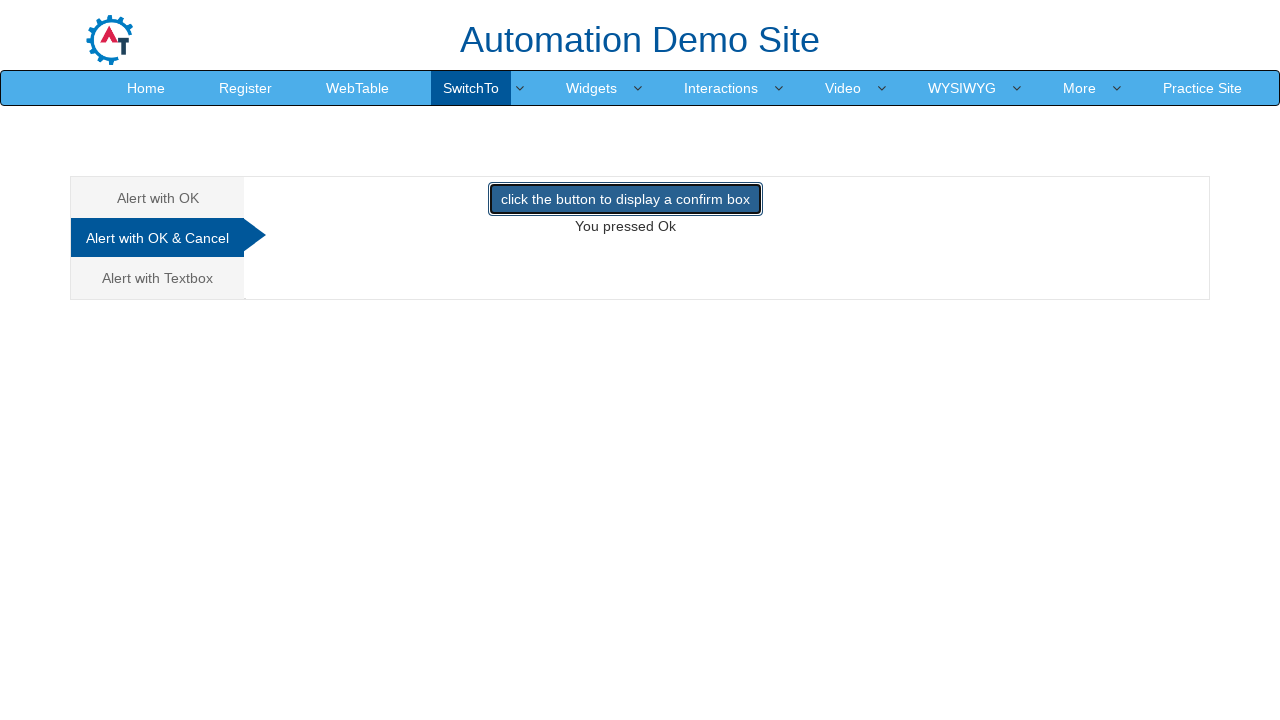

Clicked third analytics link to navigate to prompt alert section at (158, 278) on (//a[@class='analystic'])[3]
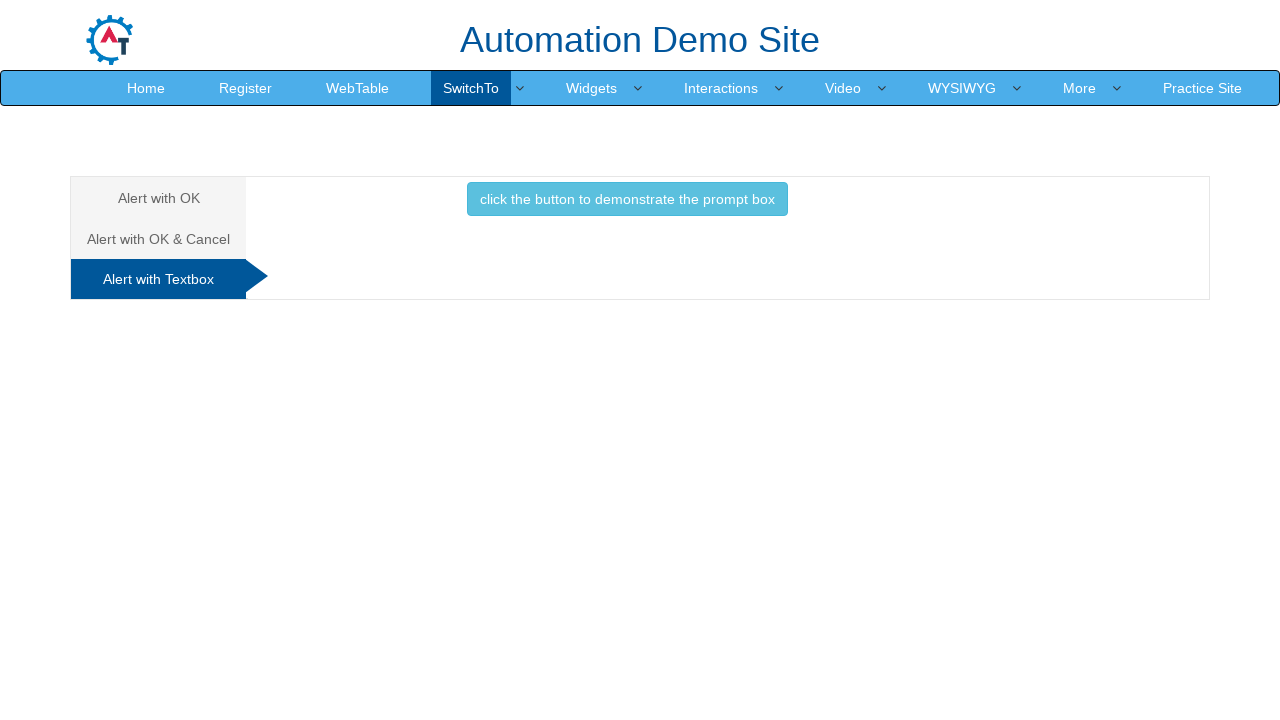

Waited 1 second for prompt section to load
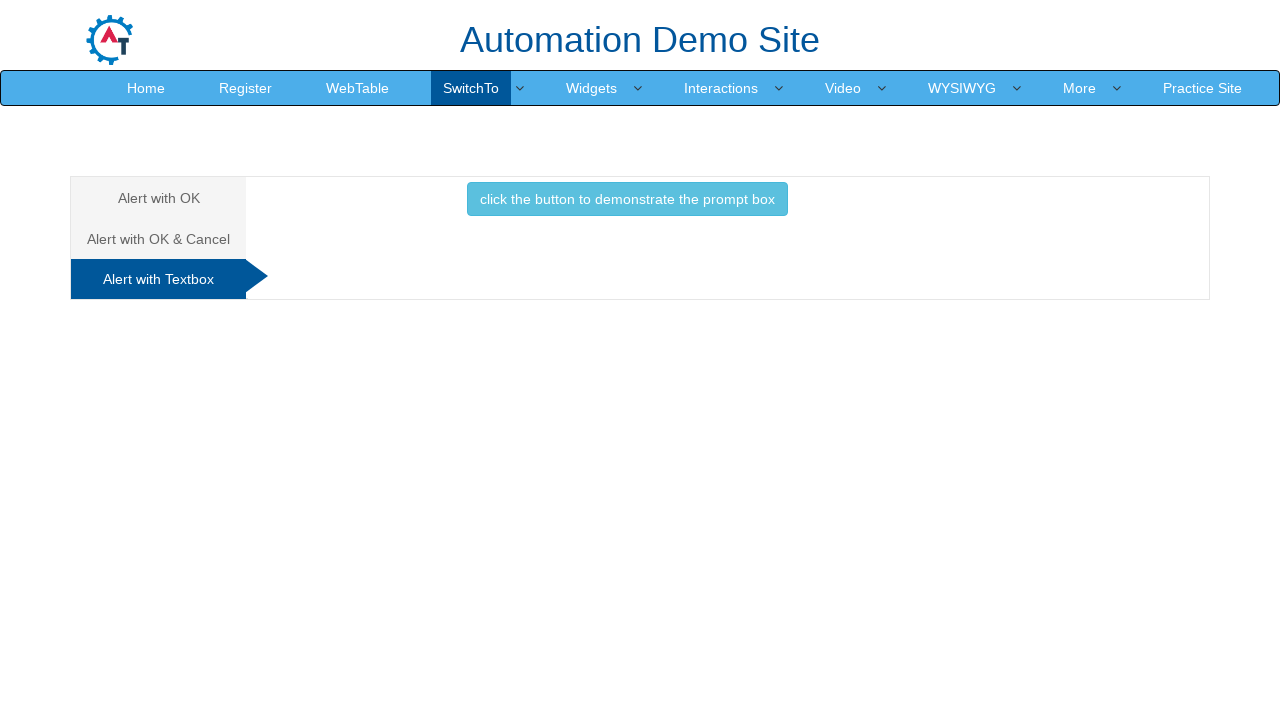

Set up dialog handler to accept prompt with input 'Banil'
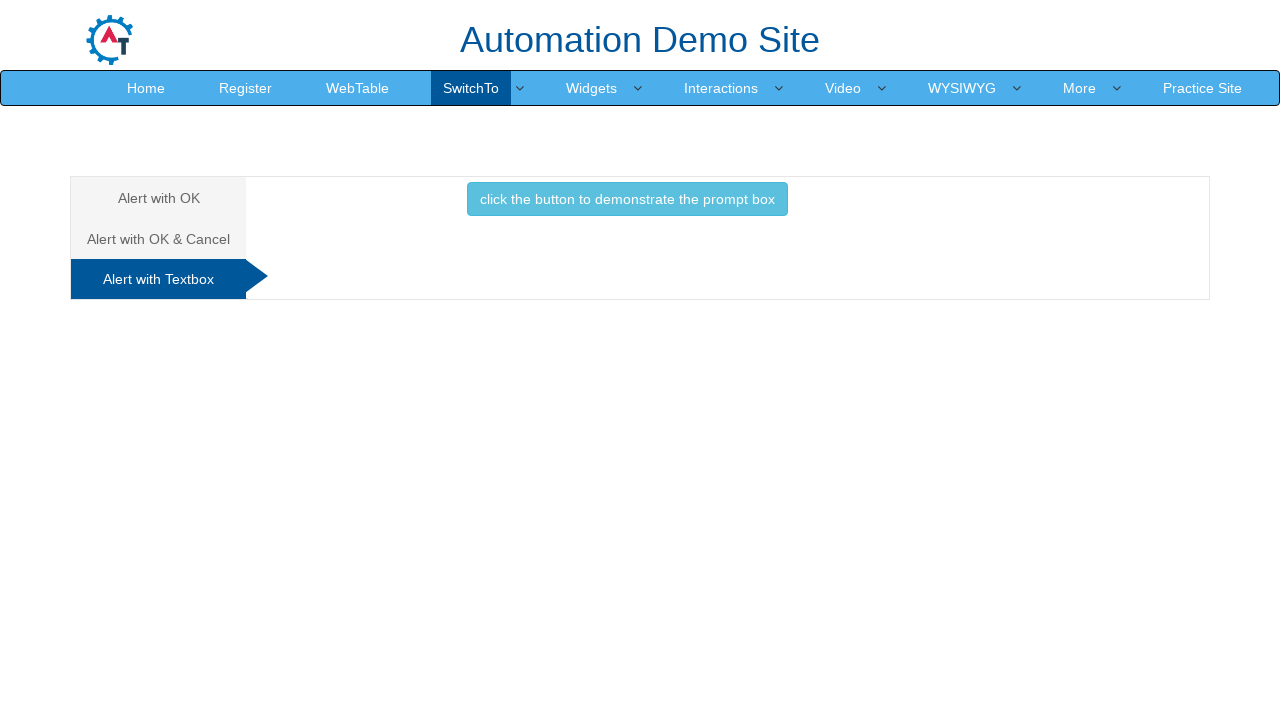

Clicked button to trigger prompt dialog at (627, 199) on xpath=//button[@class='btn btn-info']
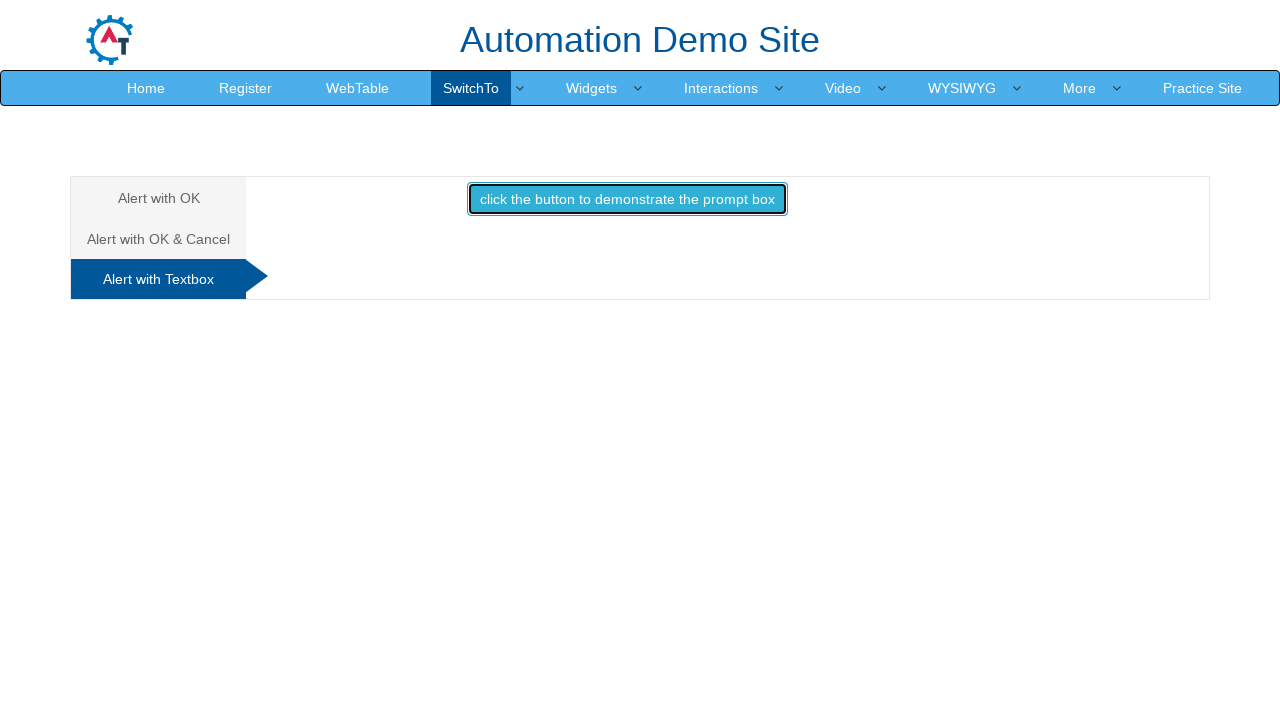

Waited 1 second after handling prompt dialog
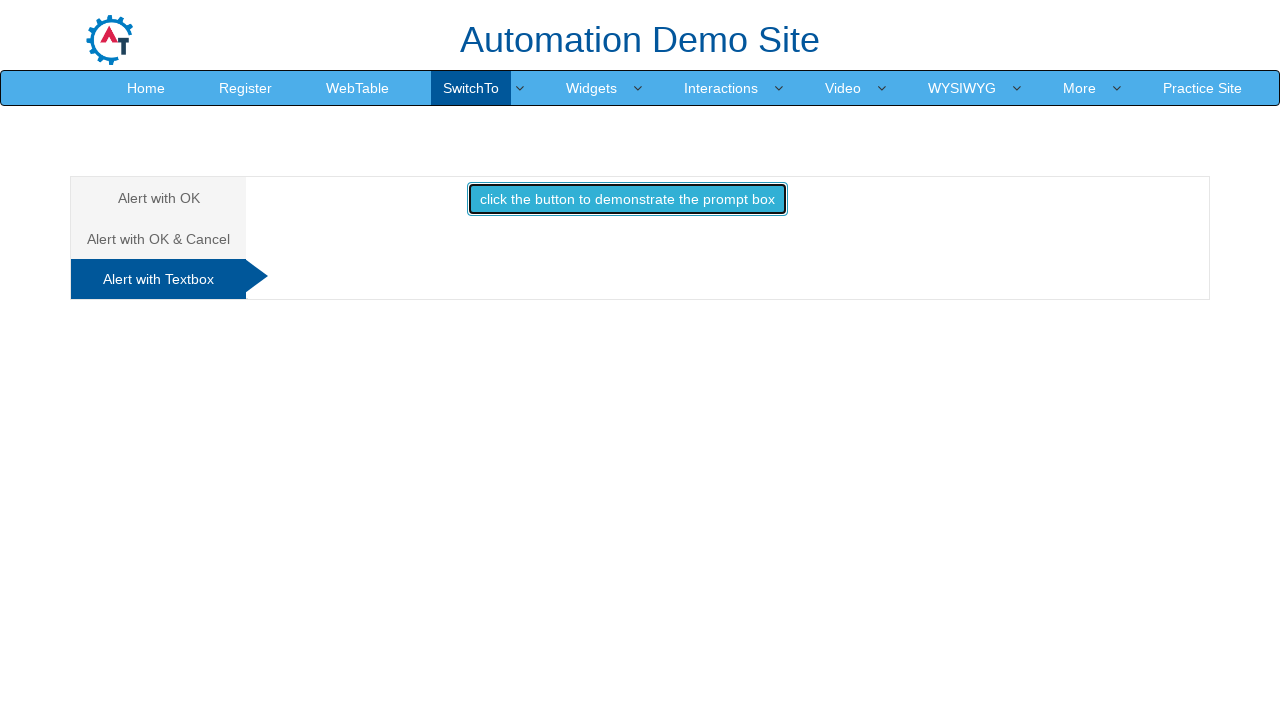

Located result text element with ID 'demo1'
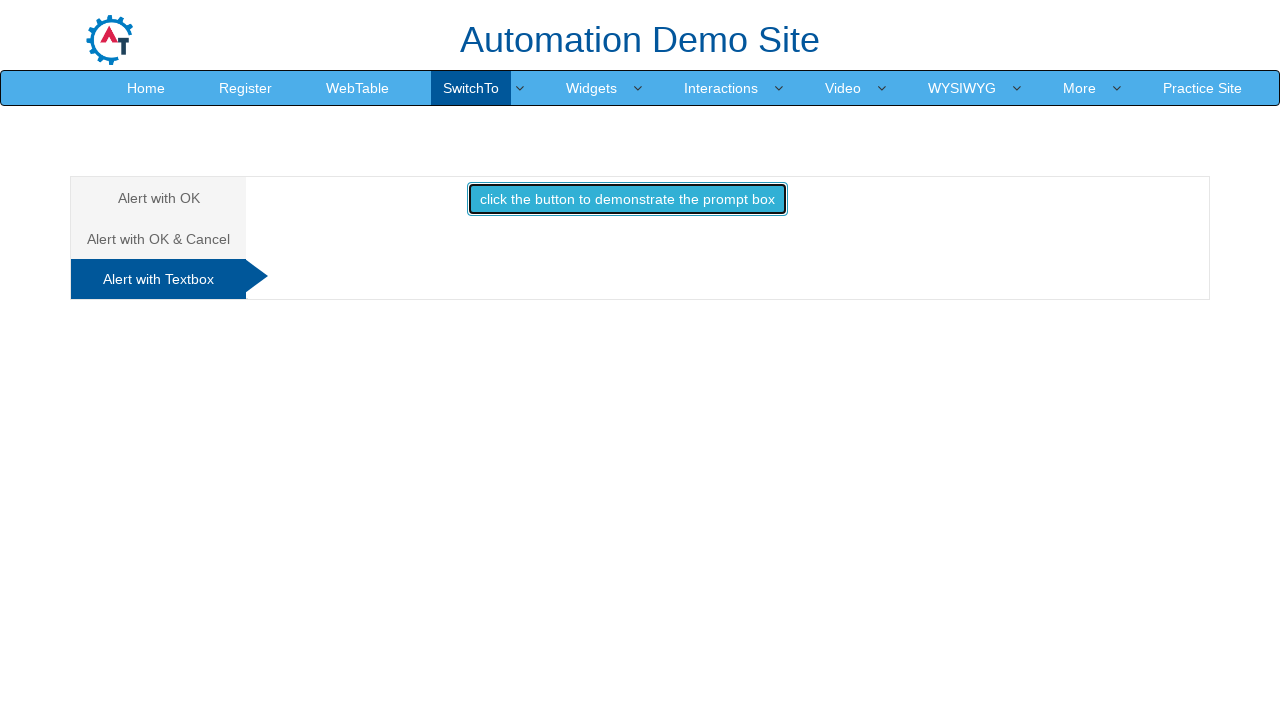

Retrieved and printed result text: 
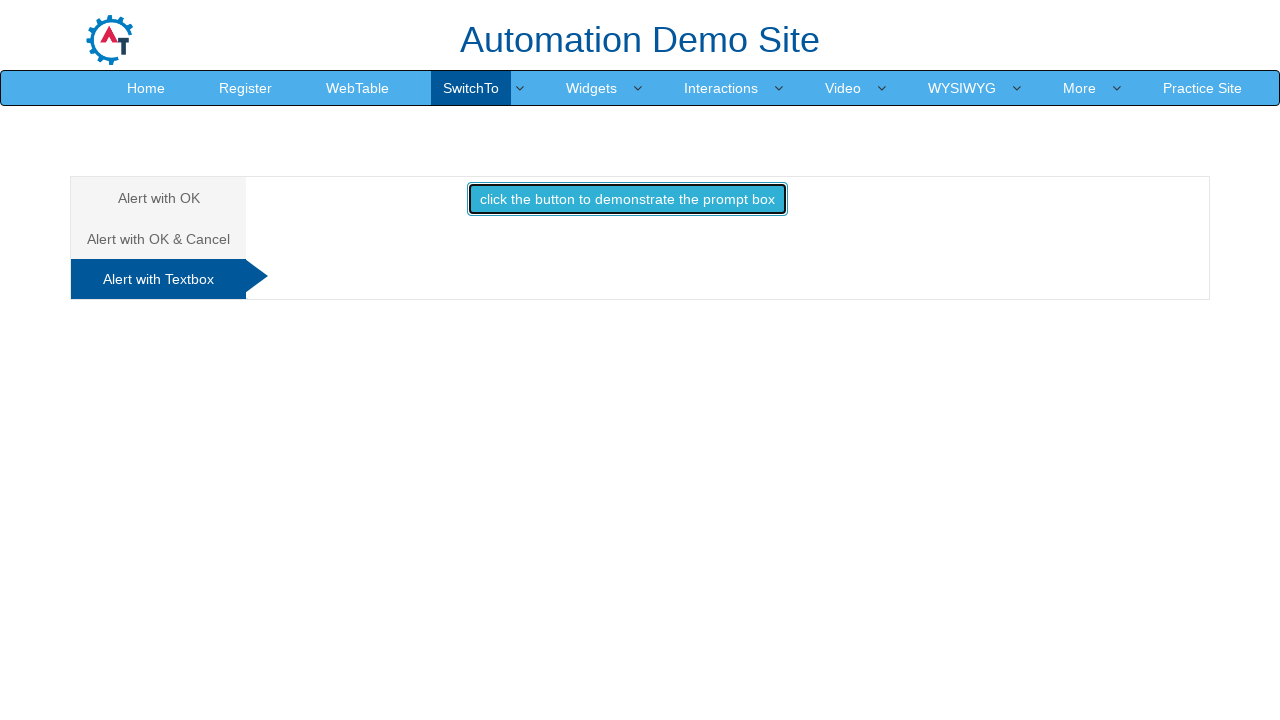

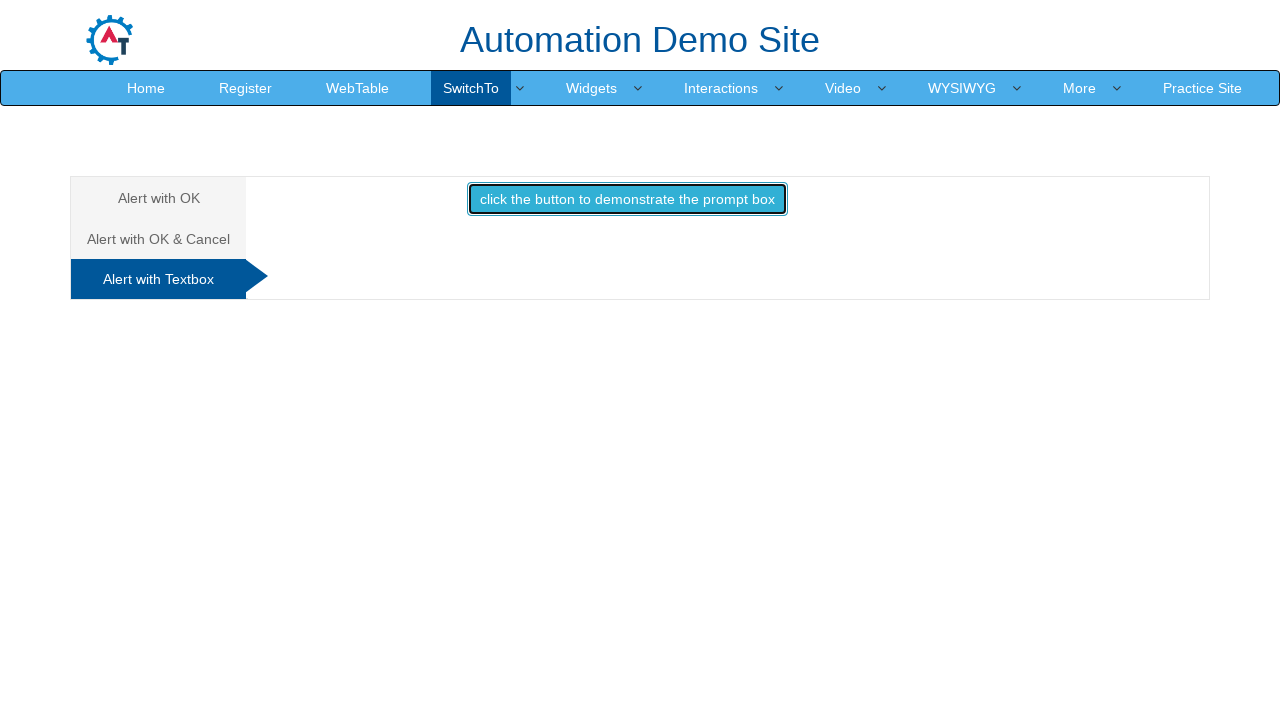